Tests joining a student session by entering a student/session ID into an input field and clicking OK to submit, then interacting with media permission dialogs.

Starting URL: https://live.monetanalytics.com/stu_proc/student.html#

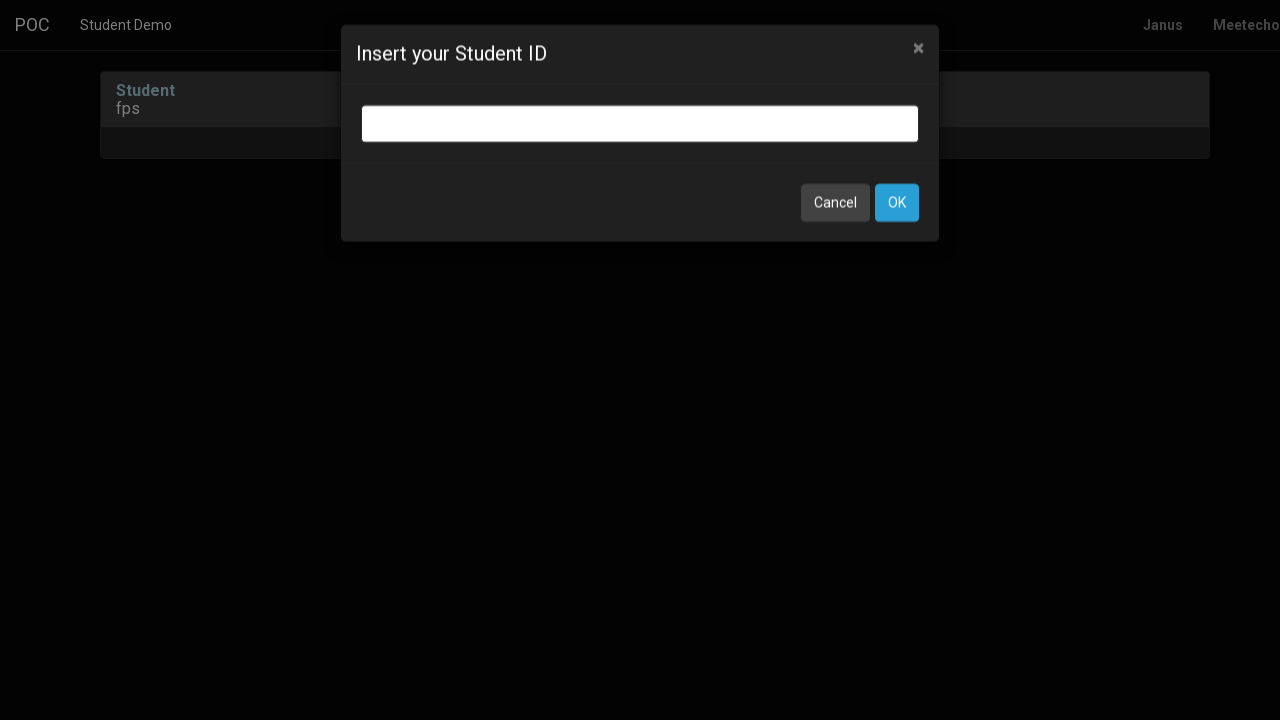

Granted microphone and camera permissions
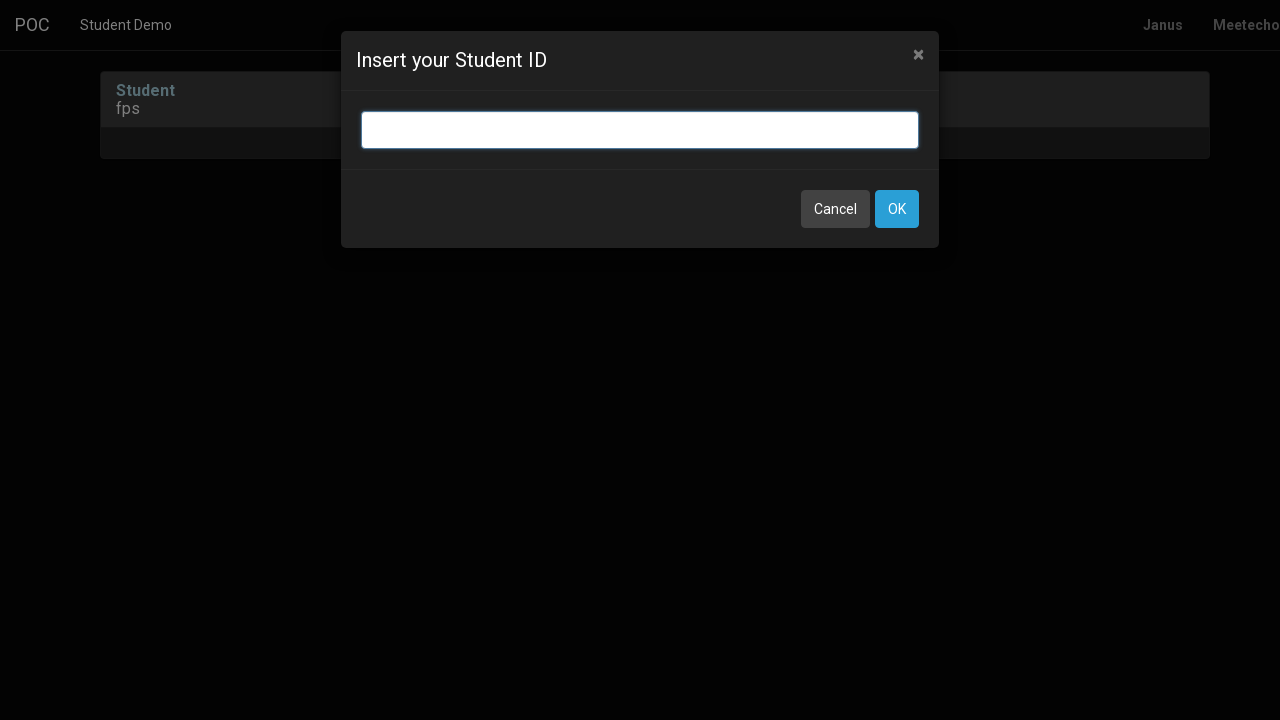

Filled student/session ID field with 'AW-4' on input.bootbox-input.bootbox-input-text.form-control
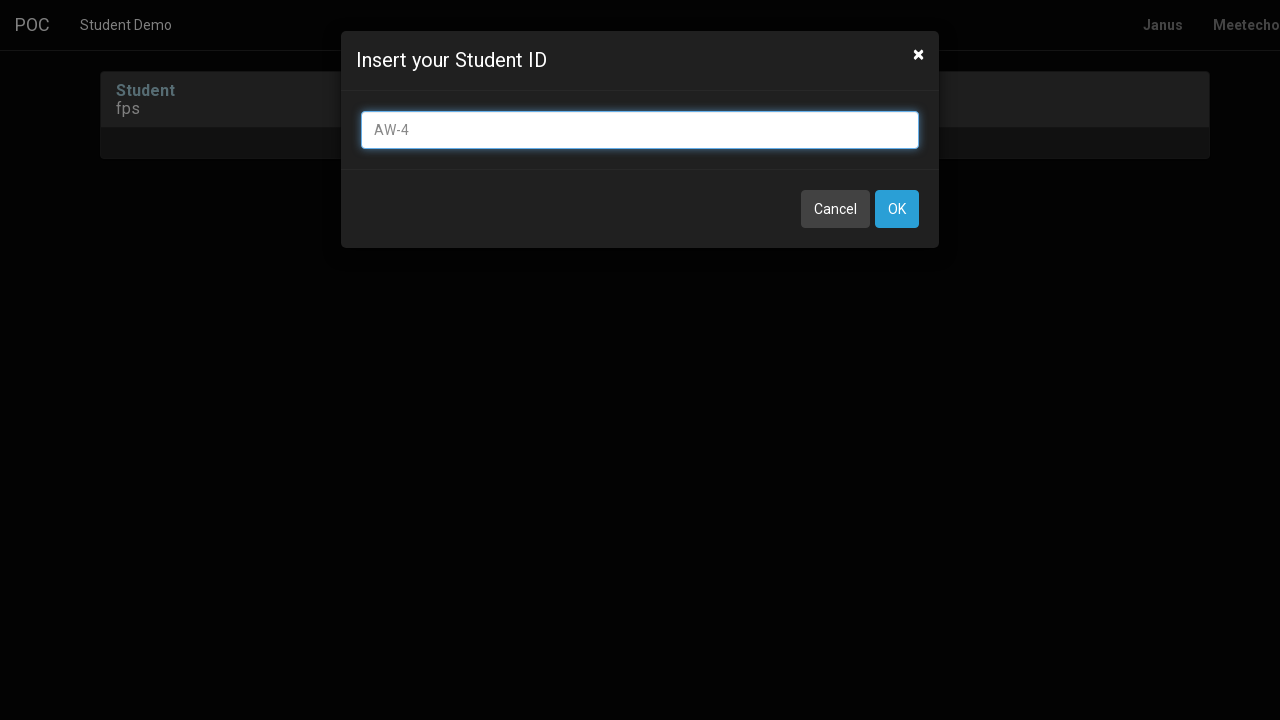

Clicked OK button to submit student/session ID at (897, 209) on button:has-text('OK')
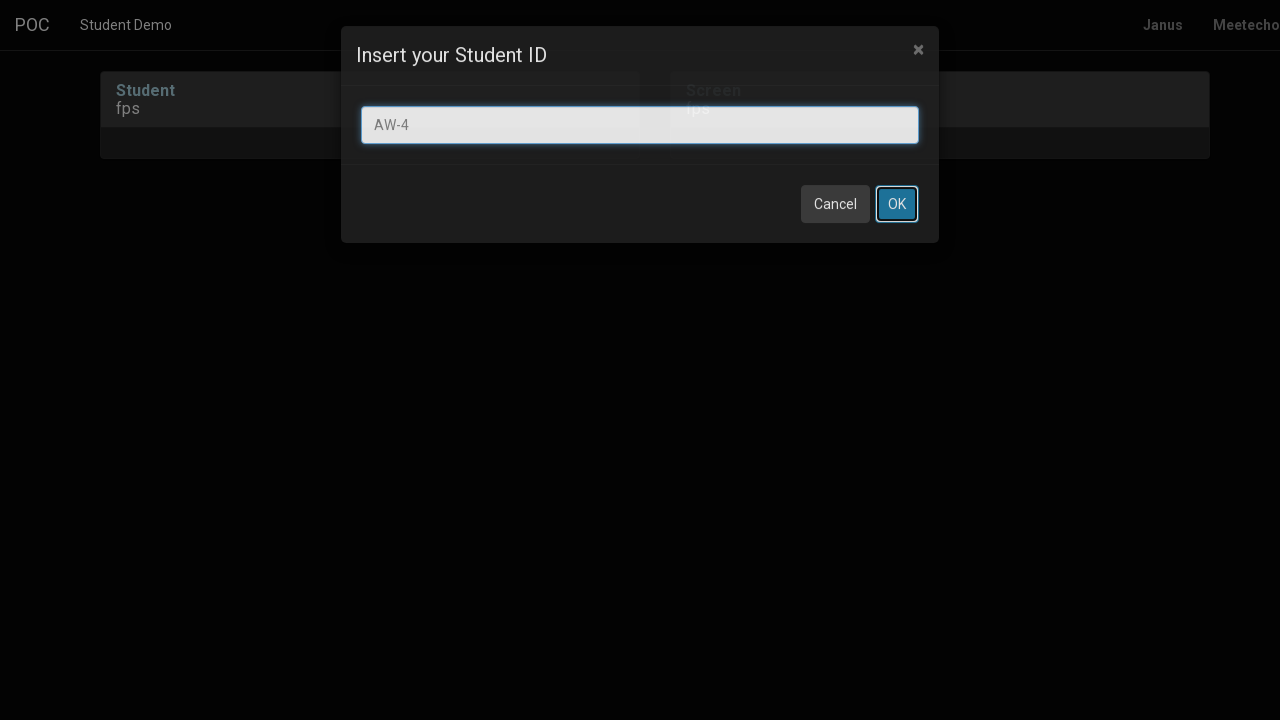

Waited 3 seconds for content to load
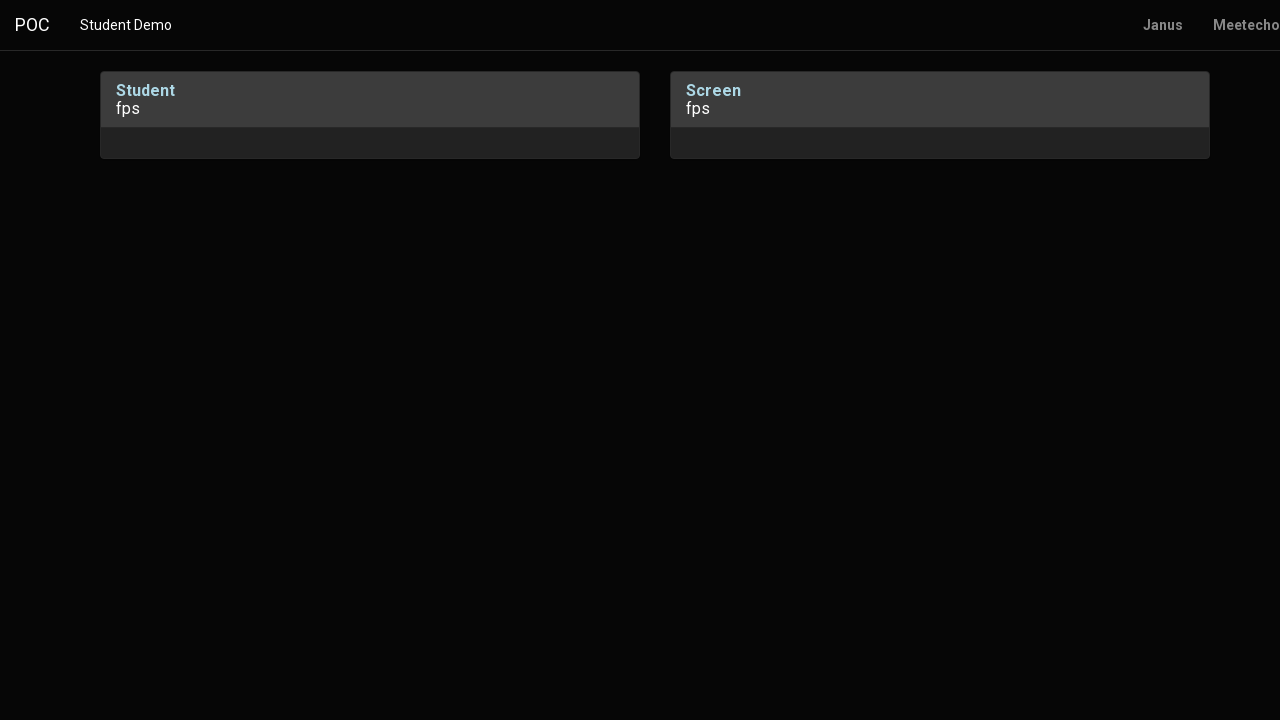

Pressed Tab key
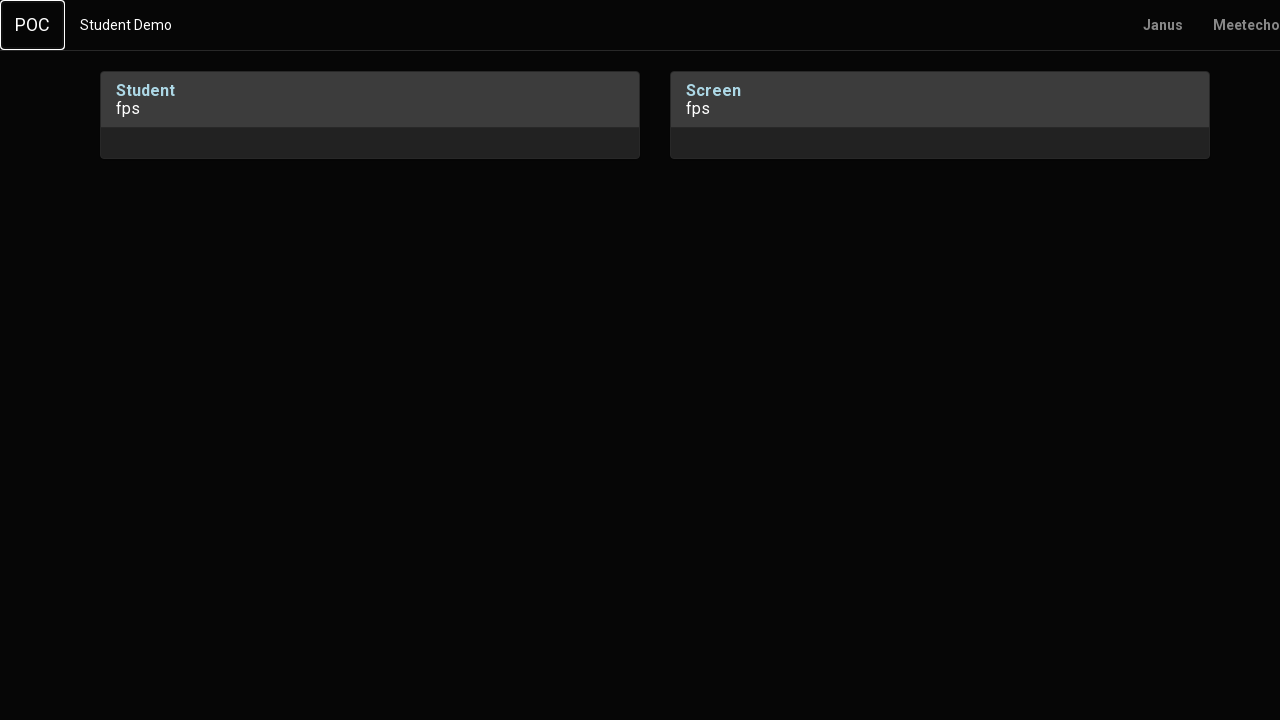

Pressed Enter key to interact with media permission dialog
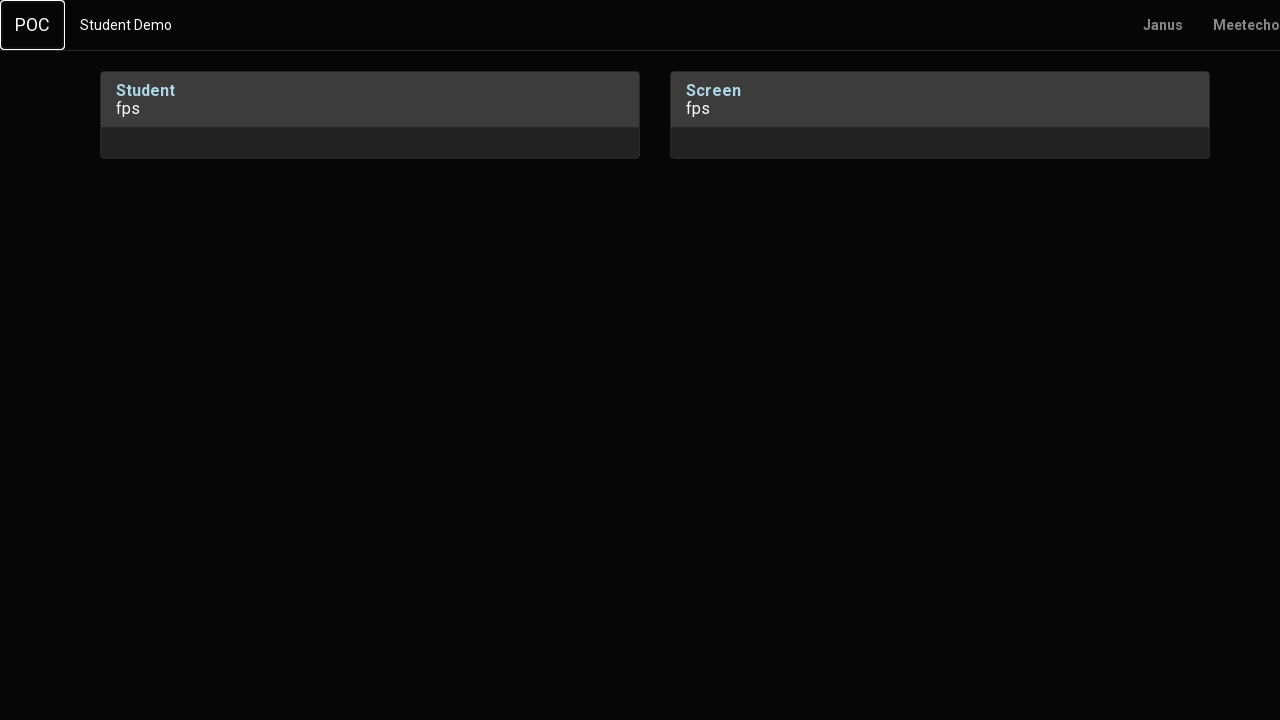

Waited 2 seconds for dialog response
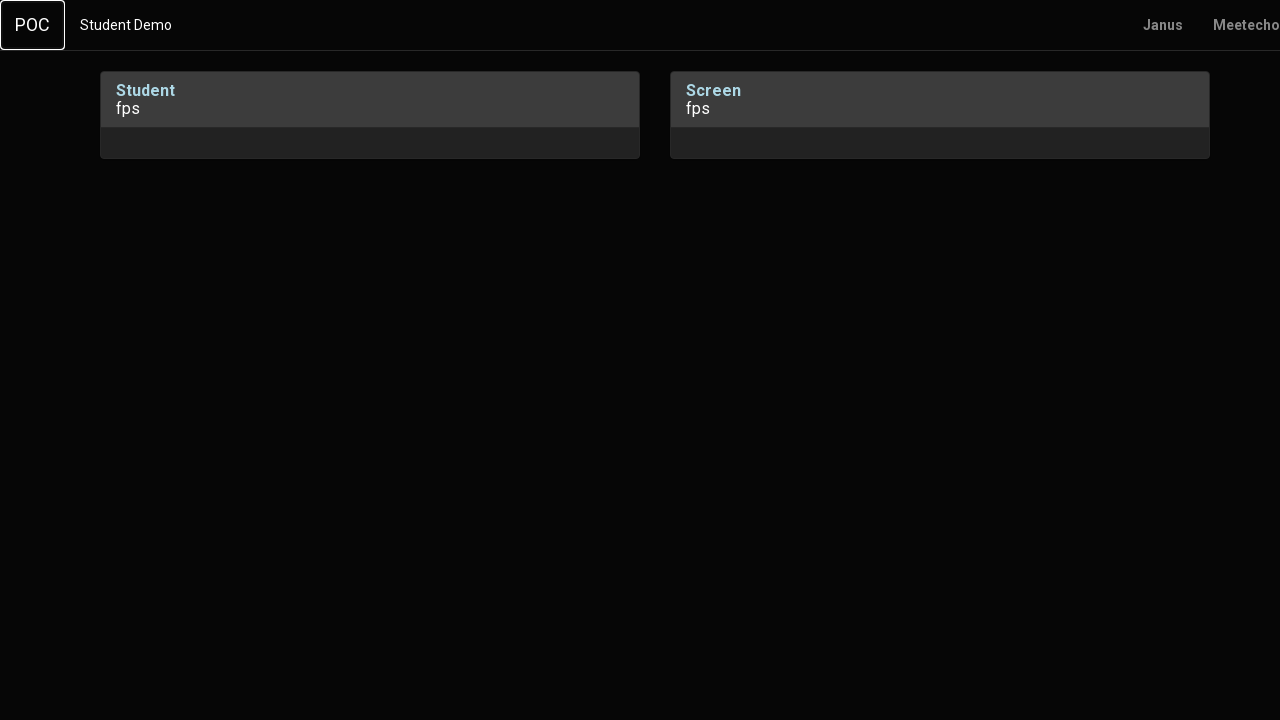

Pressed Tab key
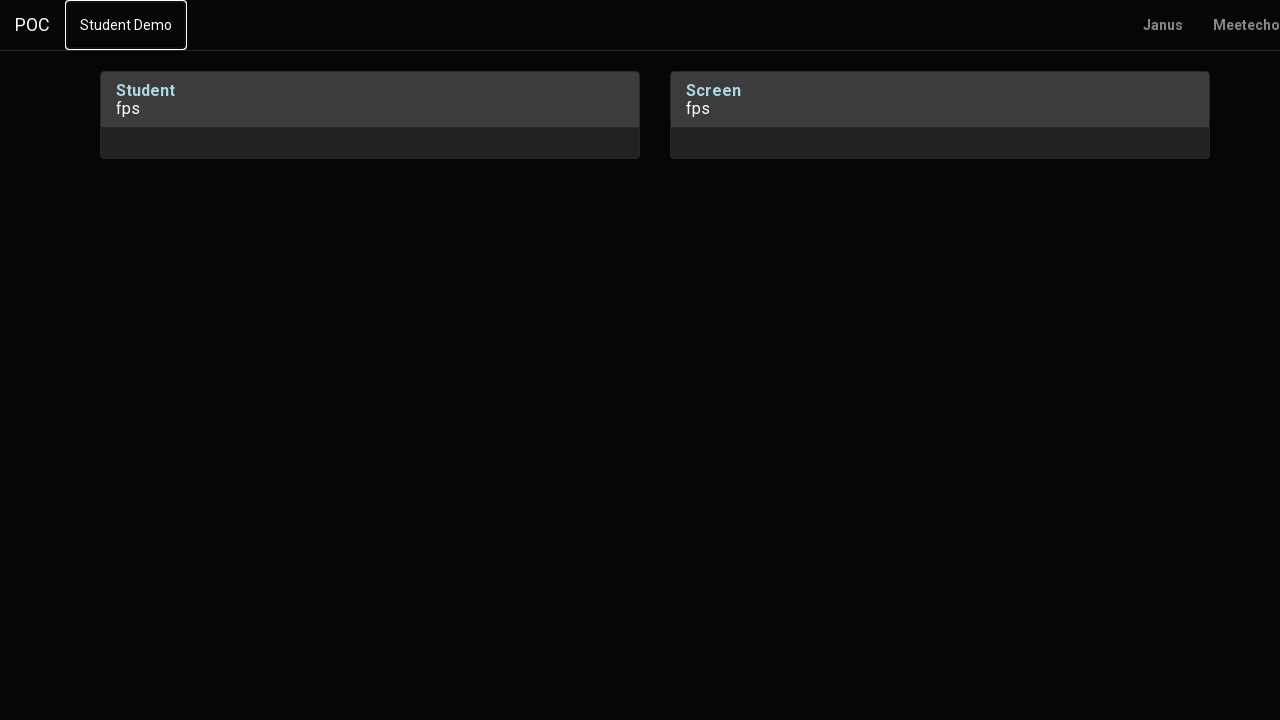

Pressed Tab key again
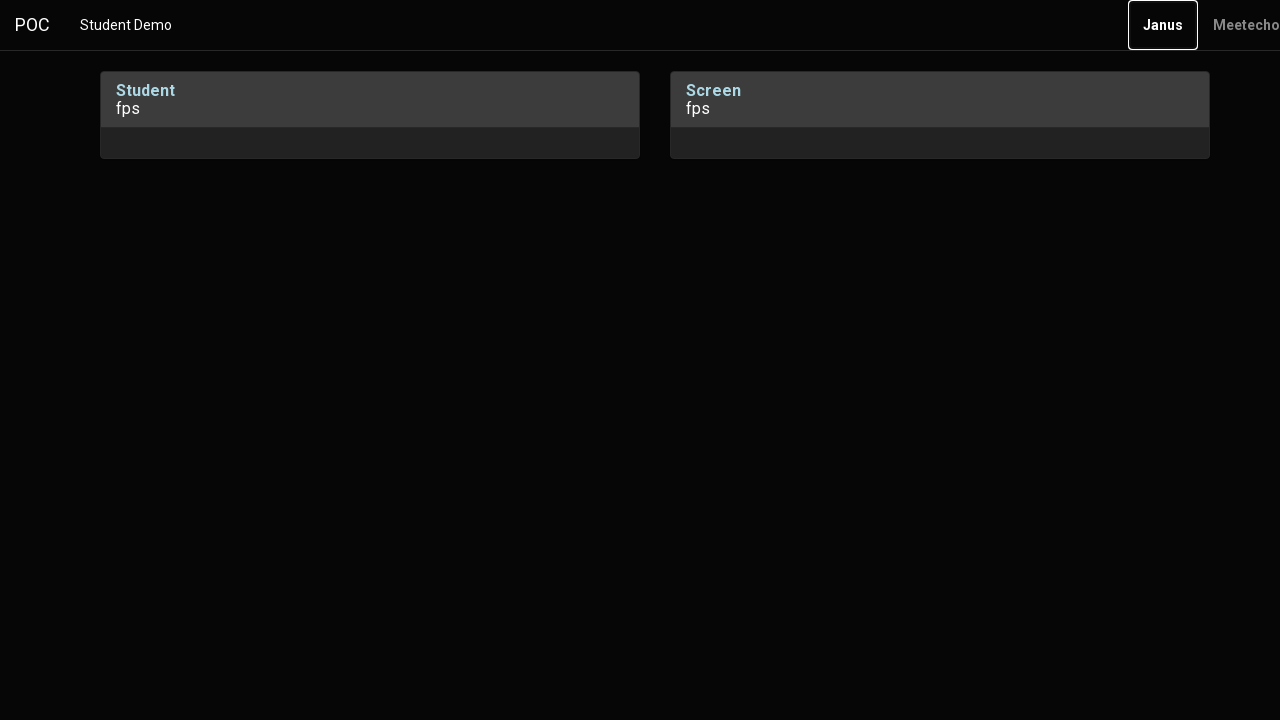

Pressed Enter key to confirm media permission dialog
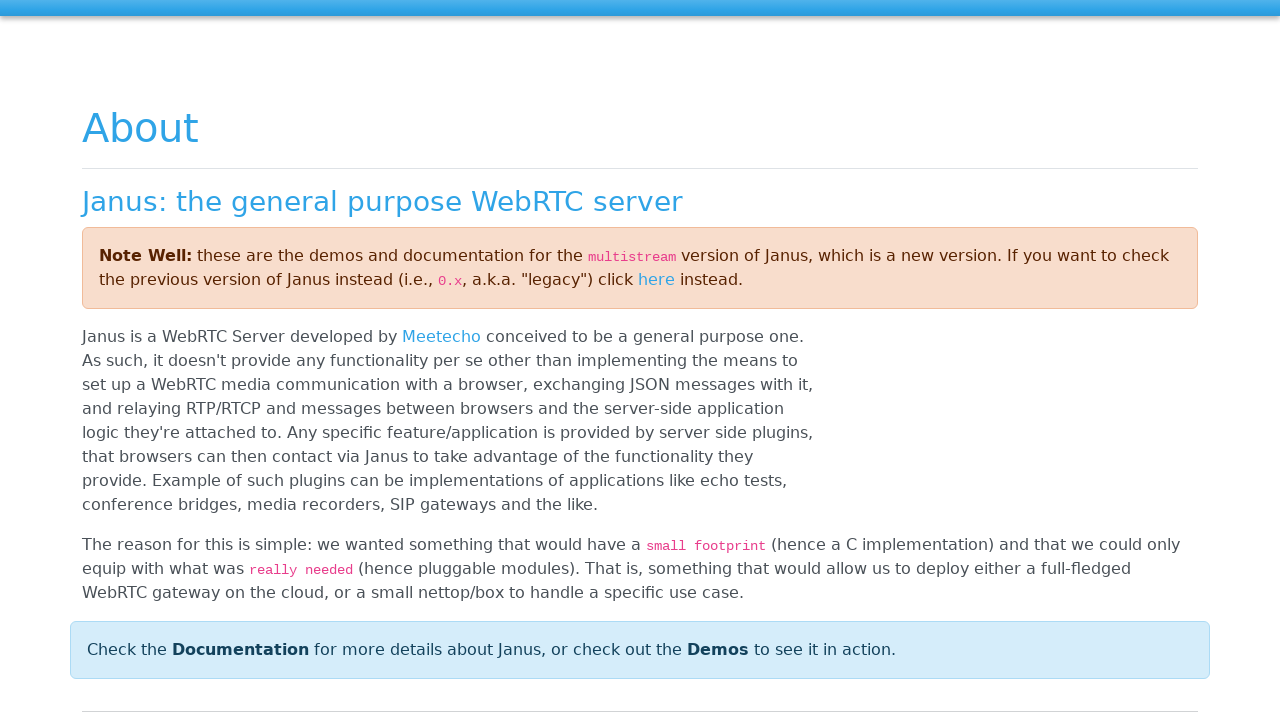

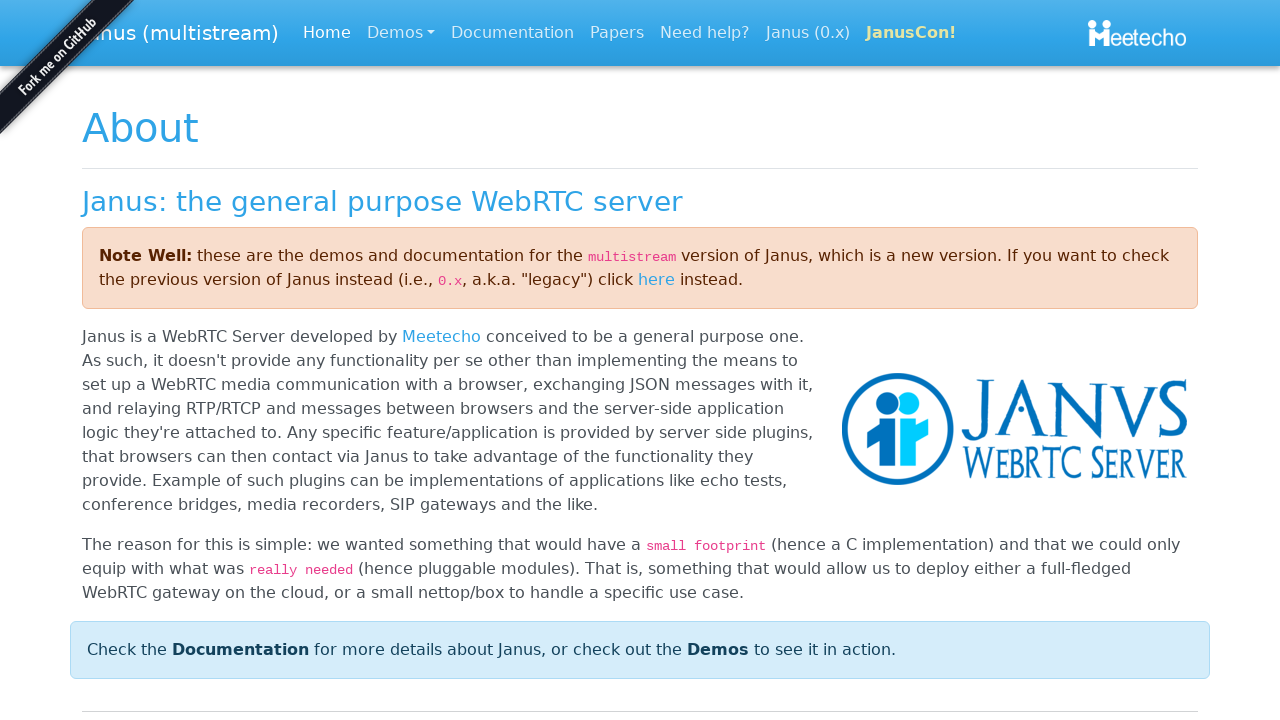